Verifies that the YouTube logo image is displayed on the page

Starting URL: https://www.youtube.com

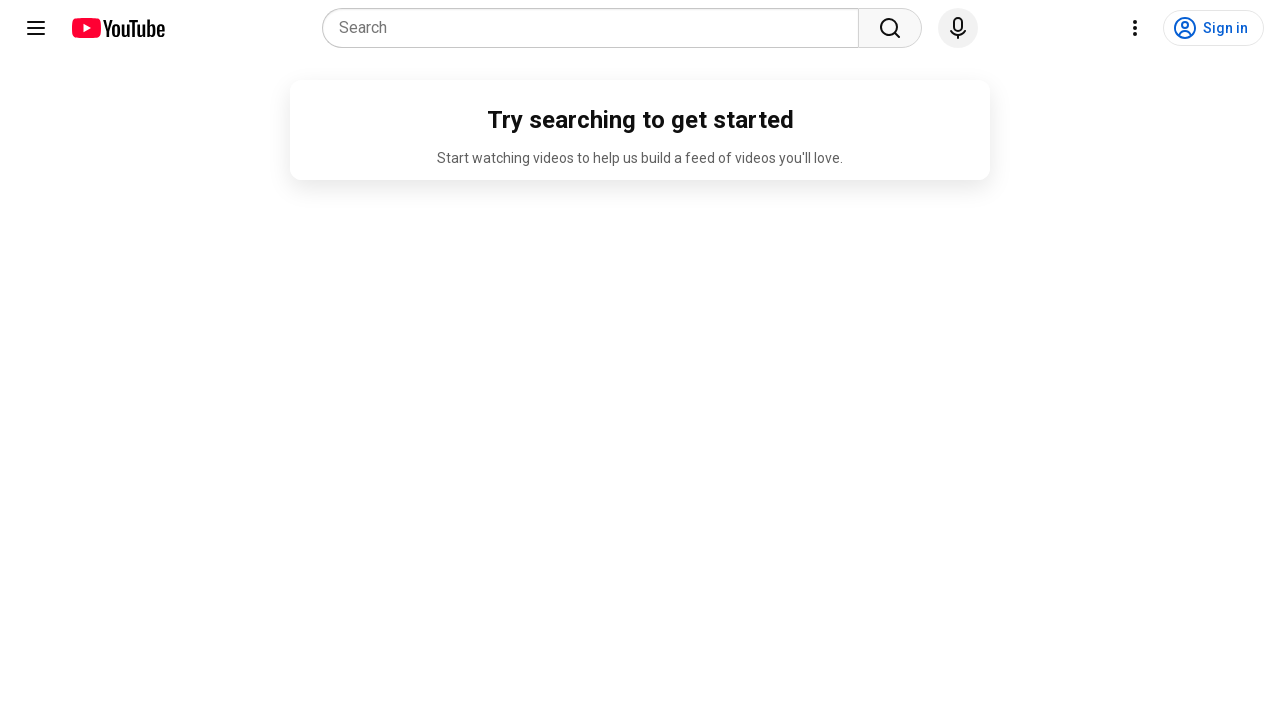

Navigated to YouTube homepage
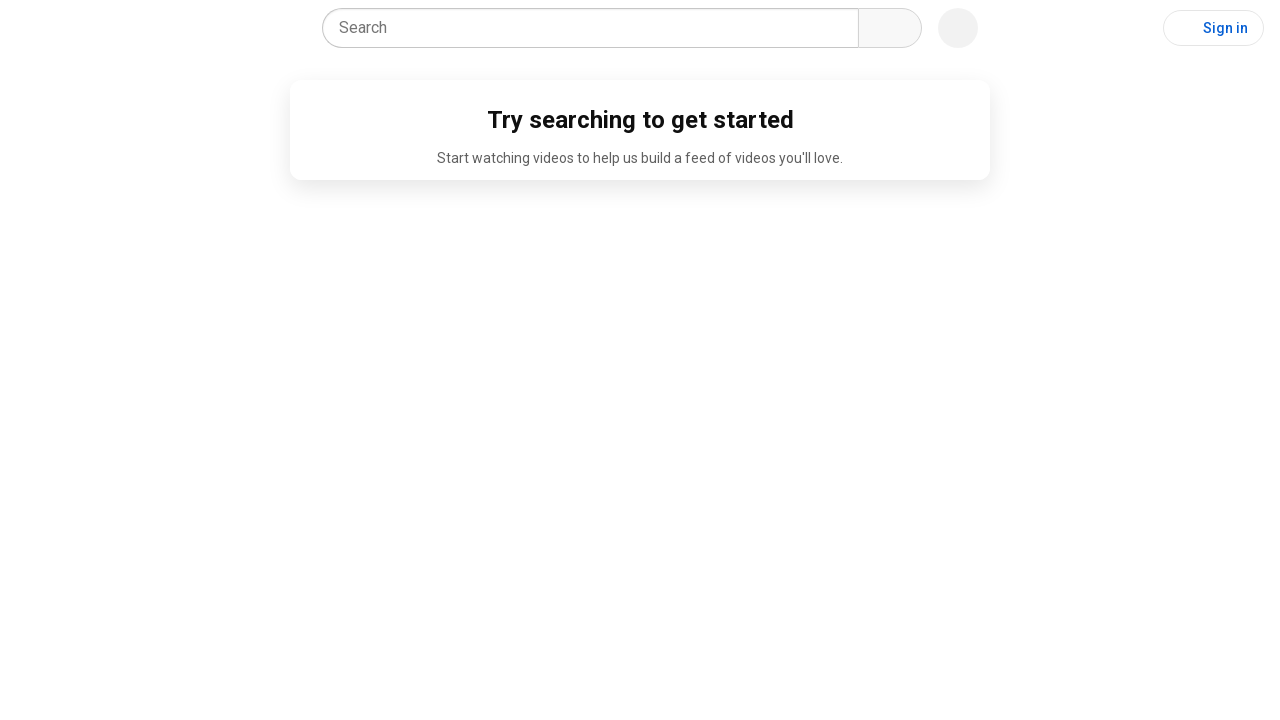

Located YouTube logo element
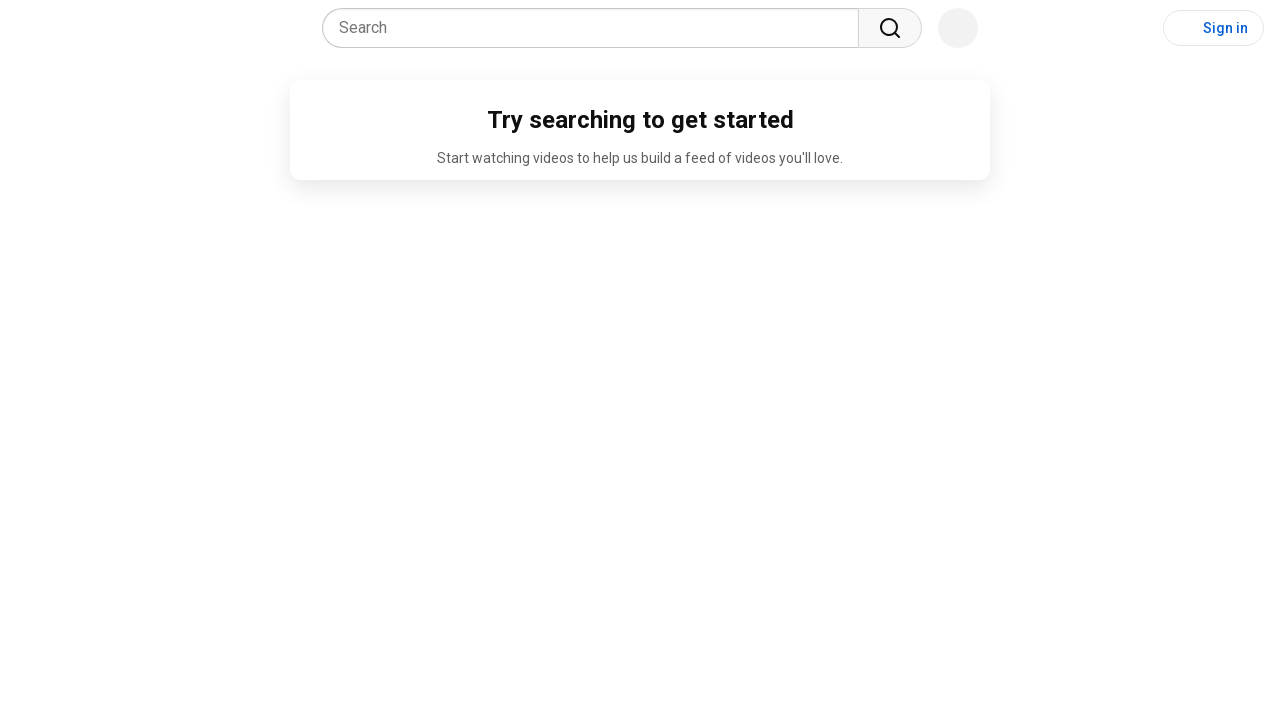

Verified that YouTube logo is visible on the page
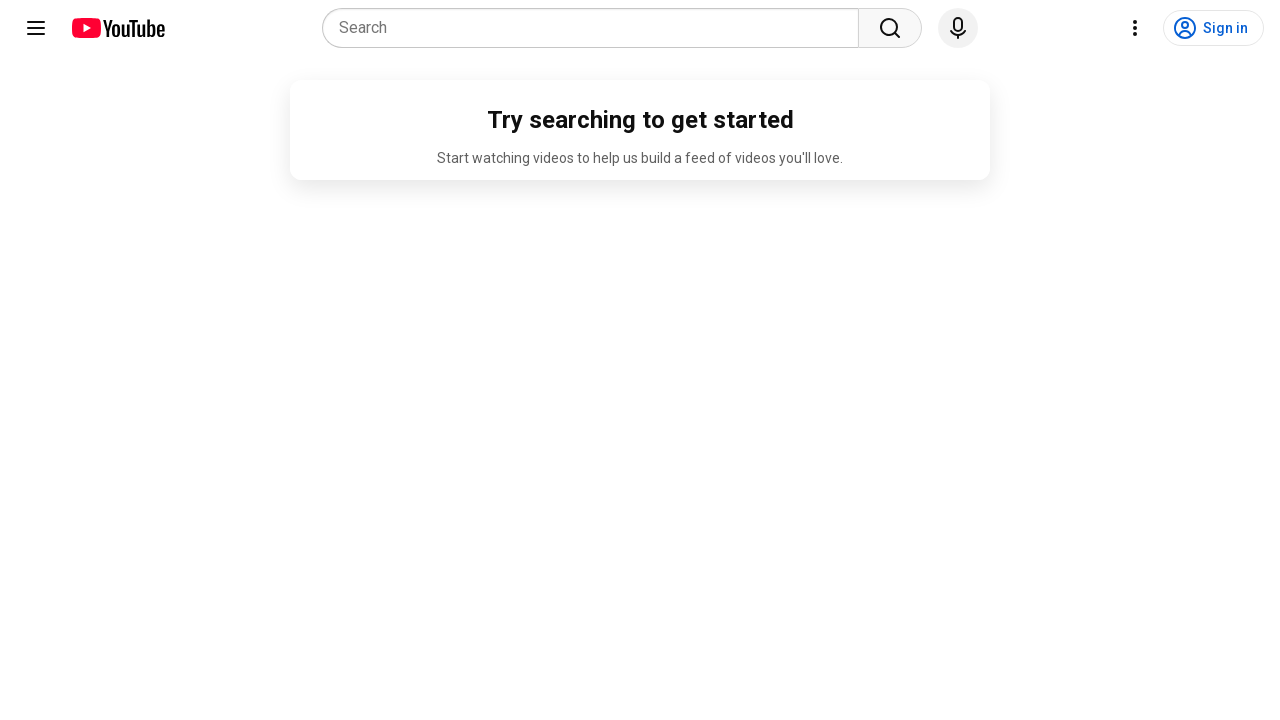

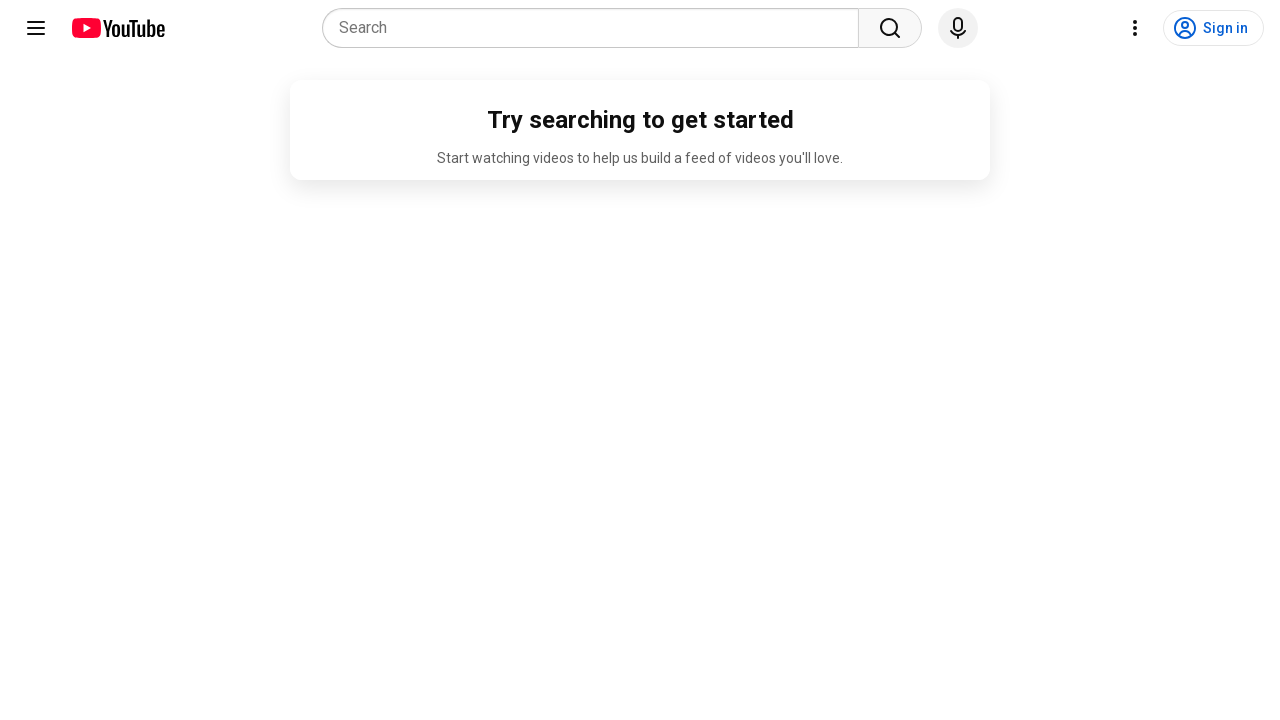